Navigates to TesterHome website - this appears to be an incomplete search test that only loads the page

Starting URL: https://testerhome.com

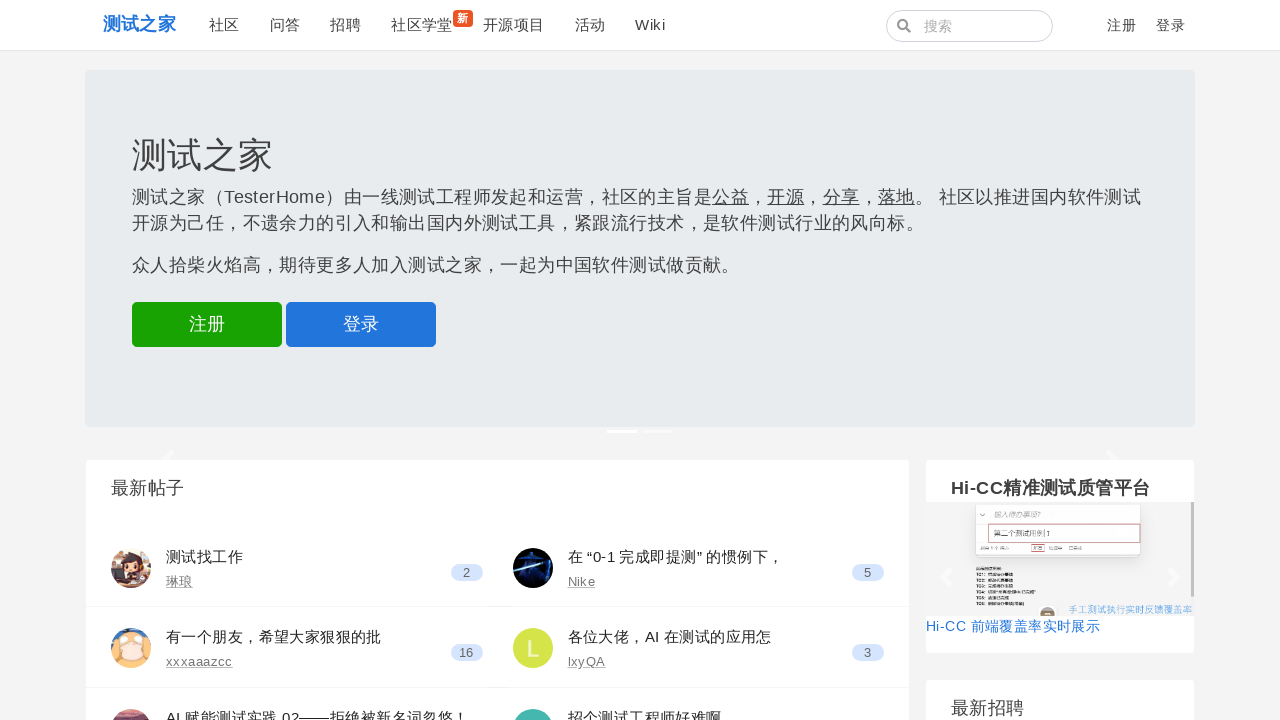

Navigated to TesterHome website
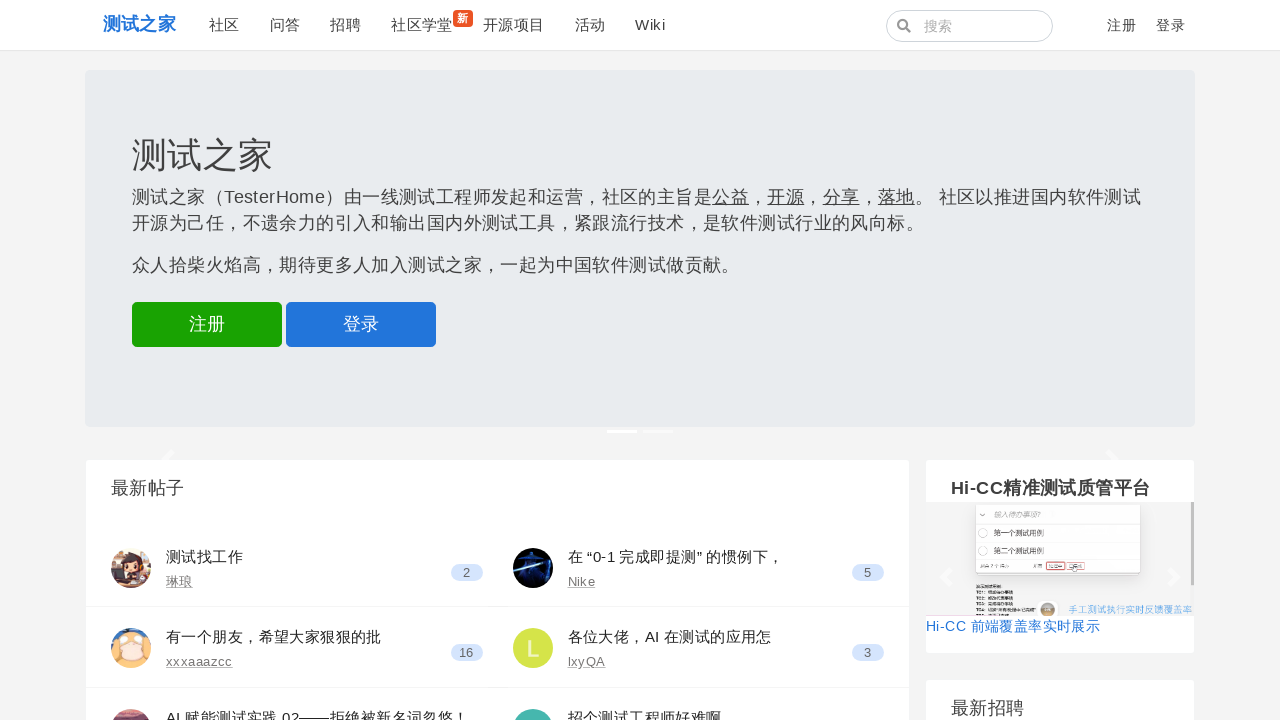

Page DOM content loaded
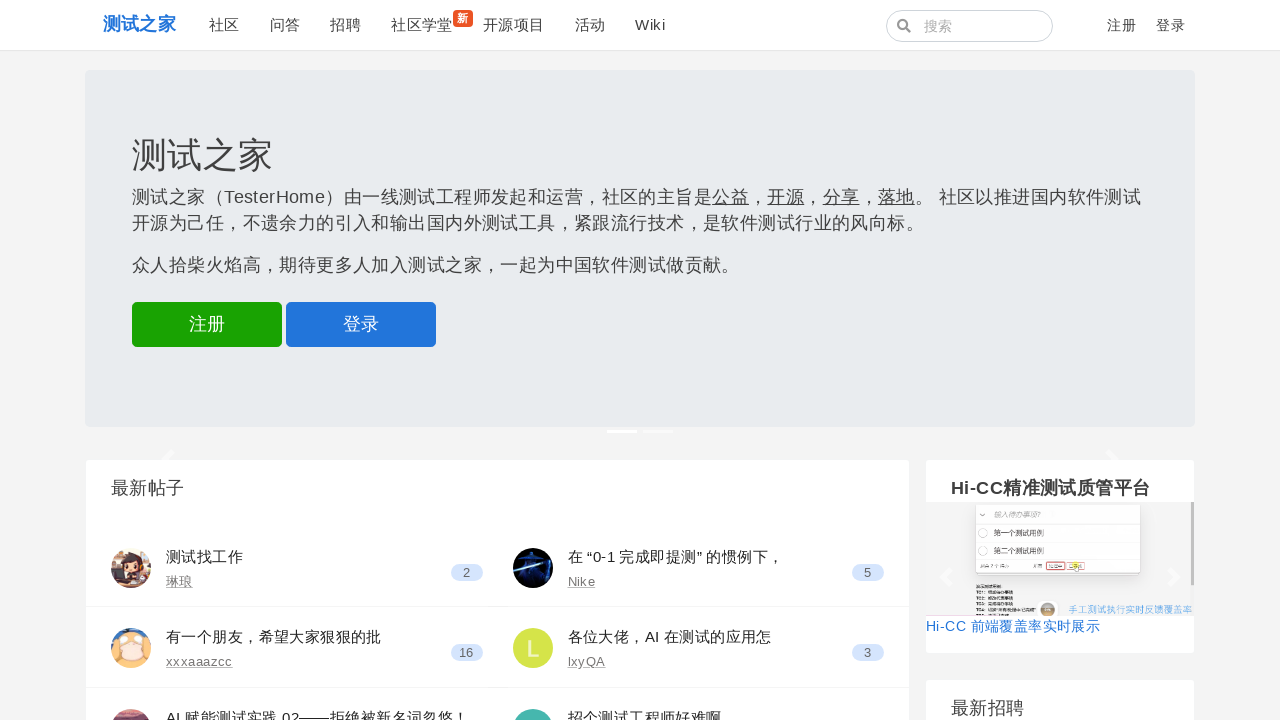

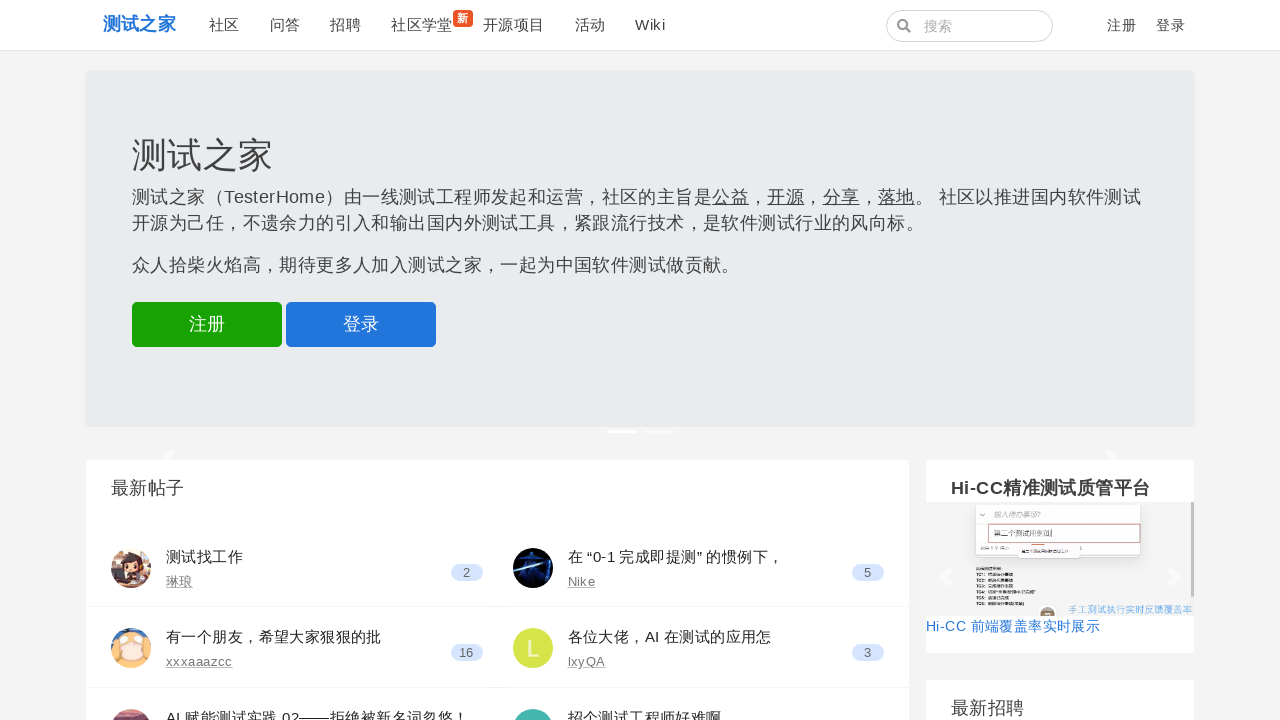